Finds unique and duplicate surnames from table 1 using a set data structure

Starting URL: http://automationbykrishna.com

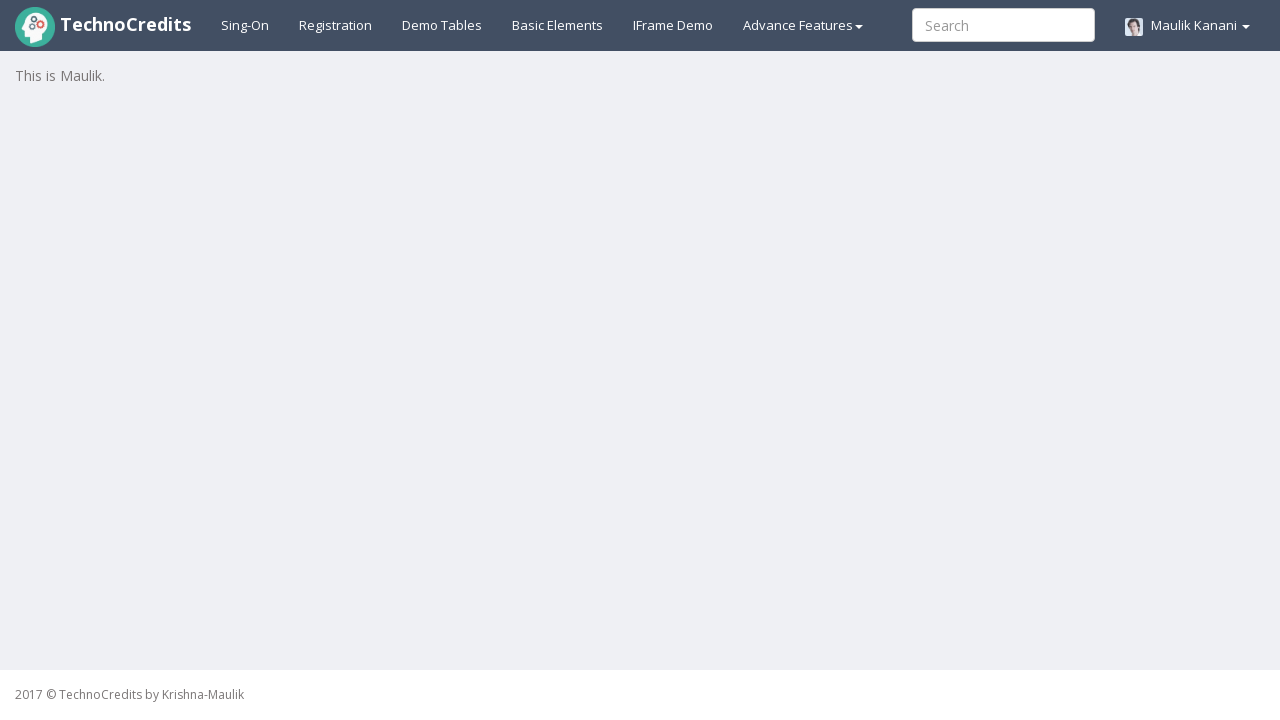

Clicked Demo Tables tab at (442, 25) on a#demotable
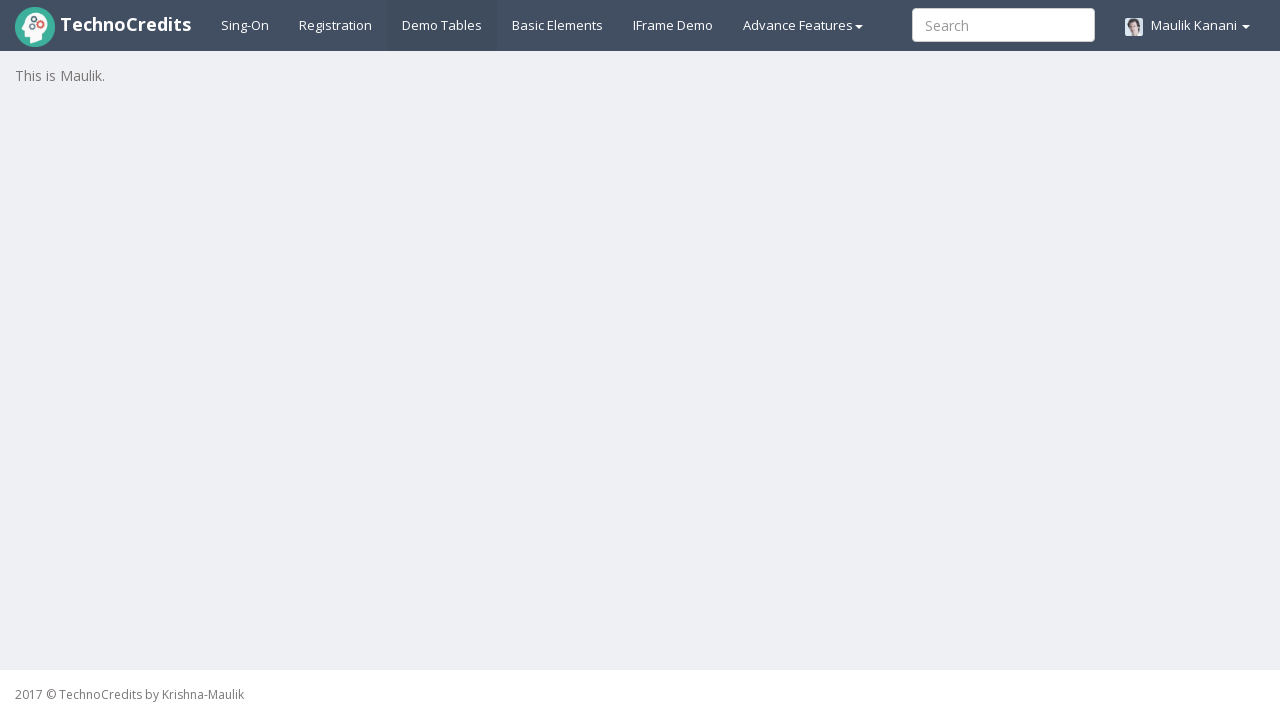

Table 1 loaded
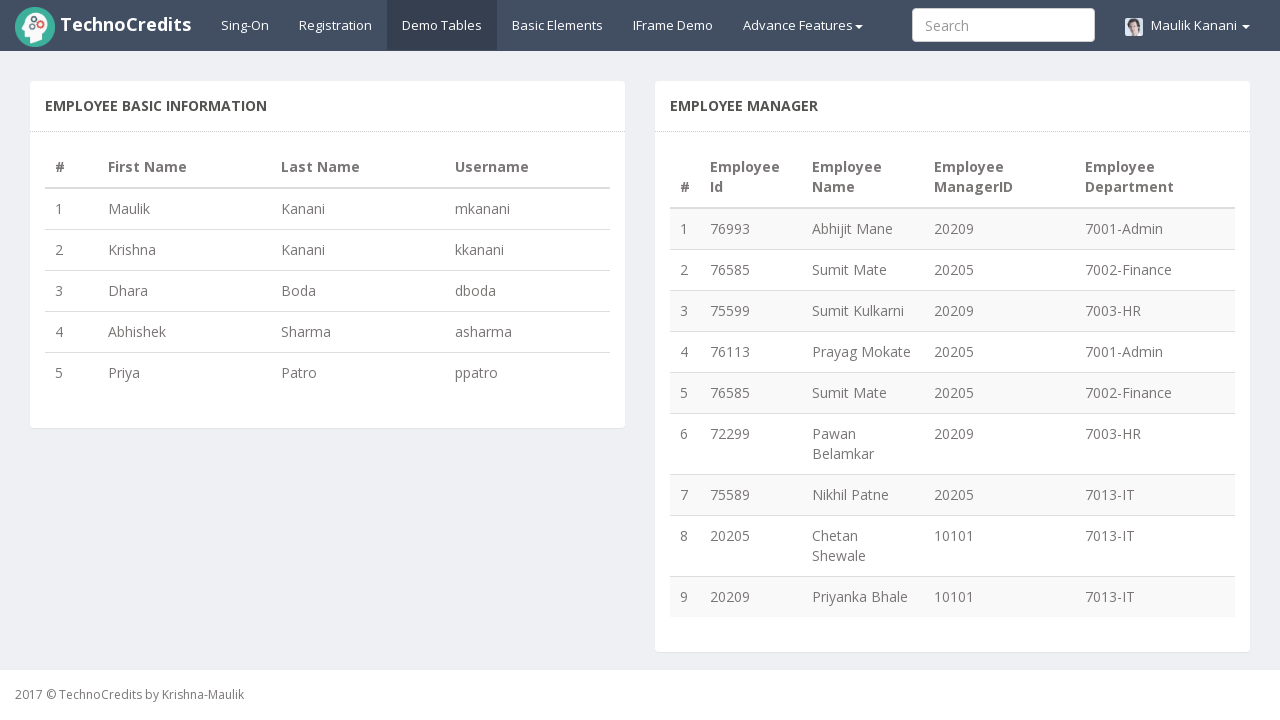

Retrieved 5 surnames from table column 3
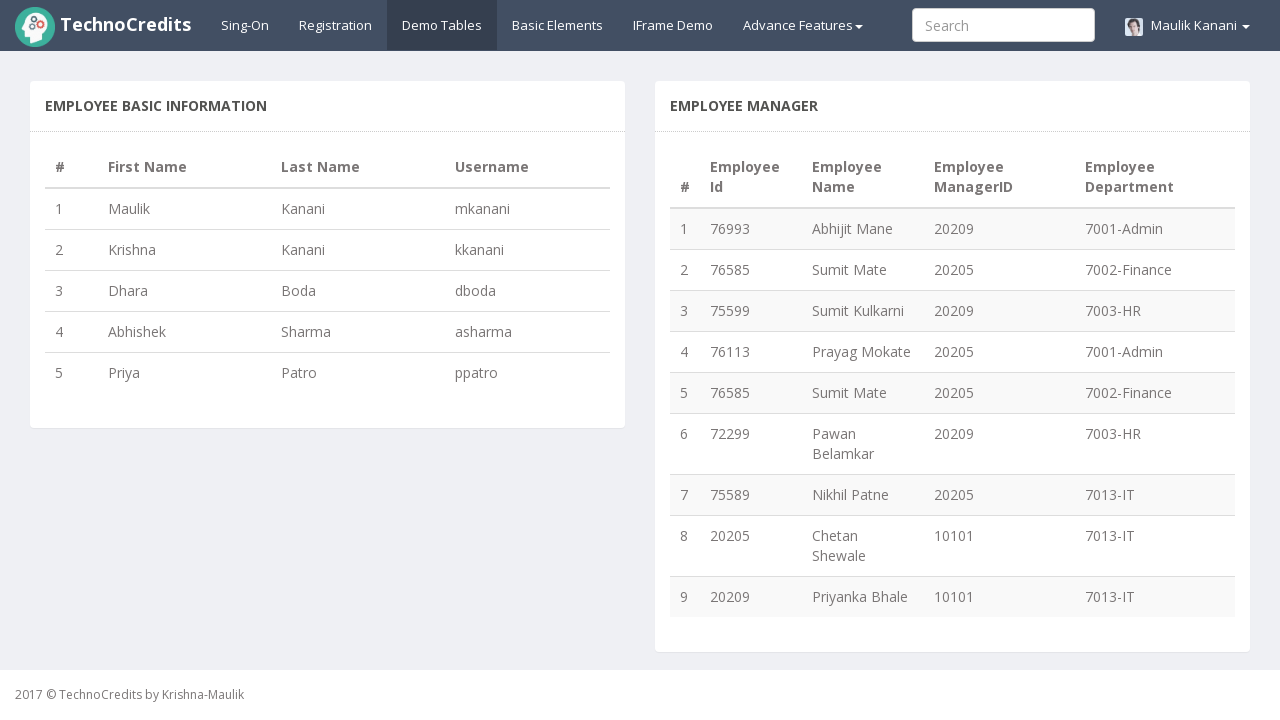

Added unique surname to set: Kanani
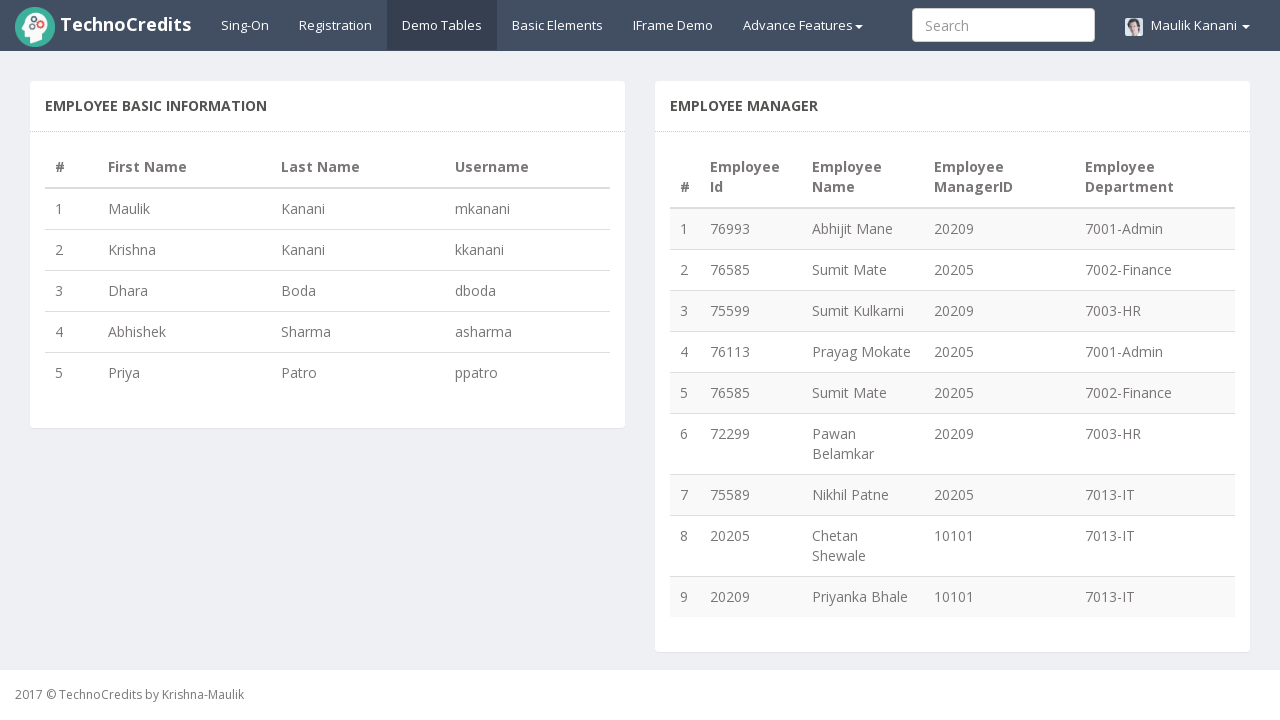

Found duplicate surname: Kanani
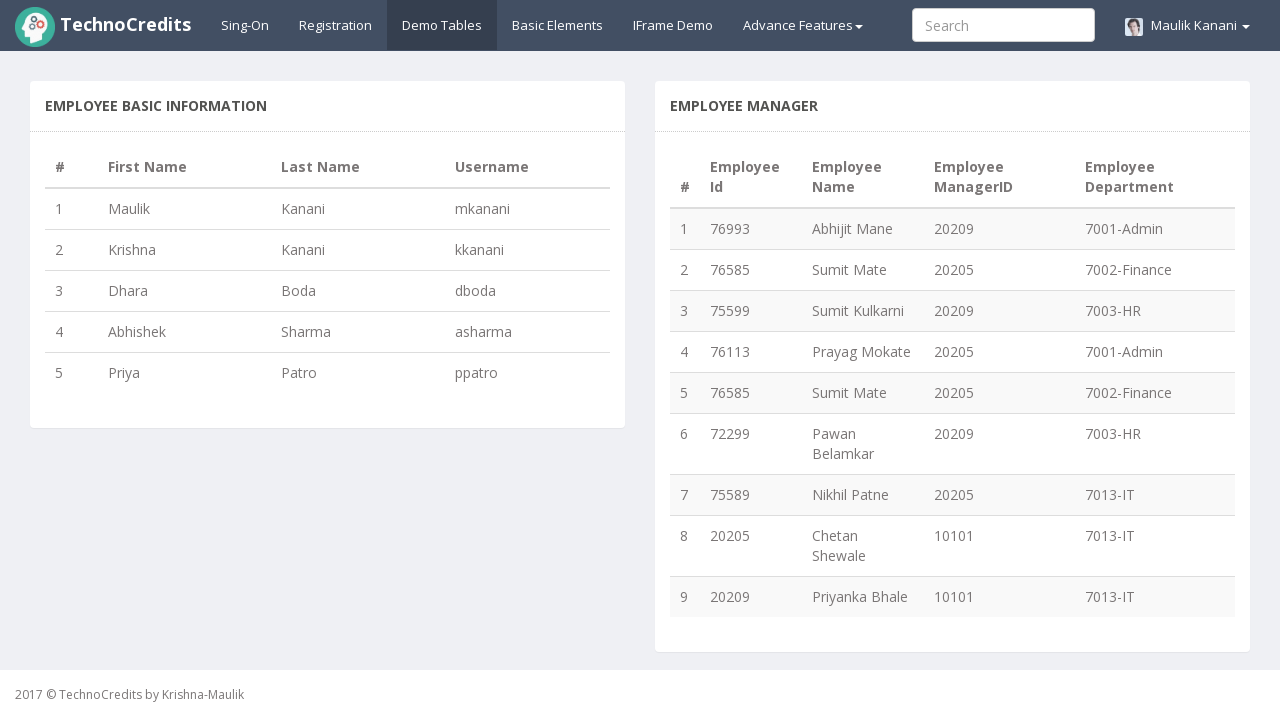

Added unique surname to set: Boda
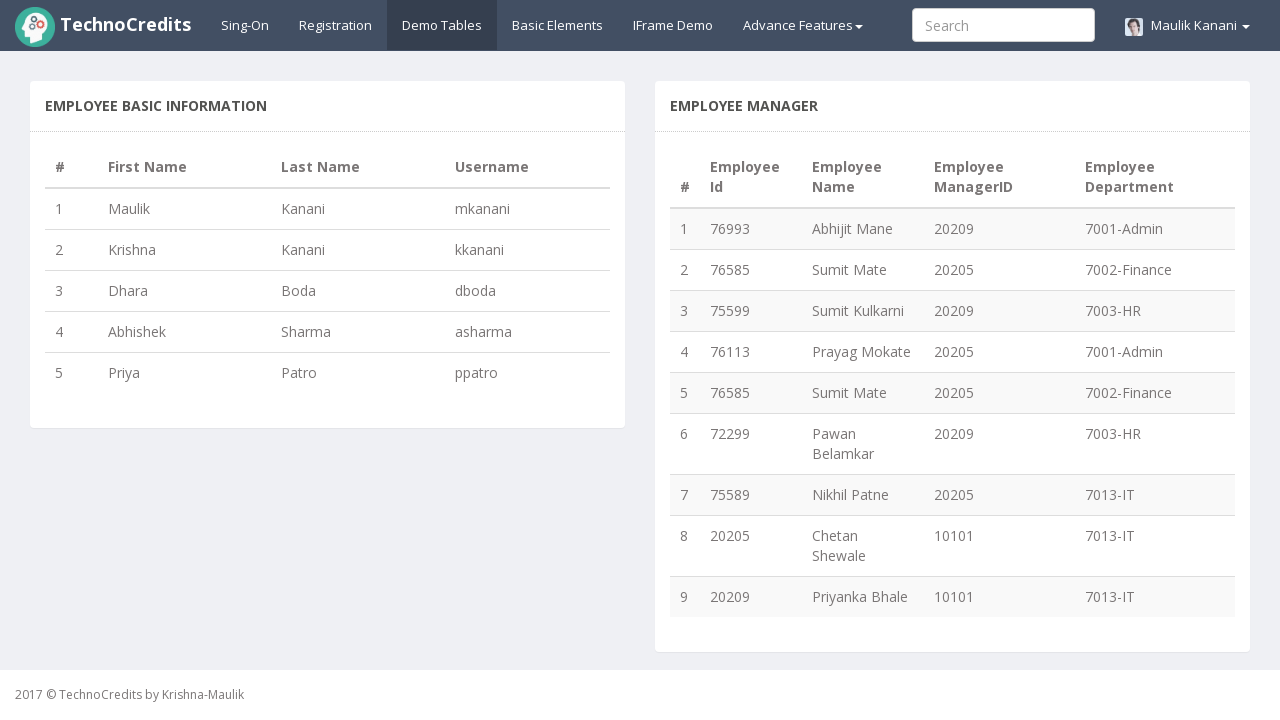

Added unique surname to set: Sharma
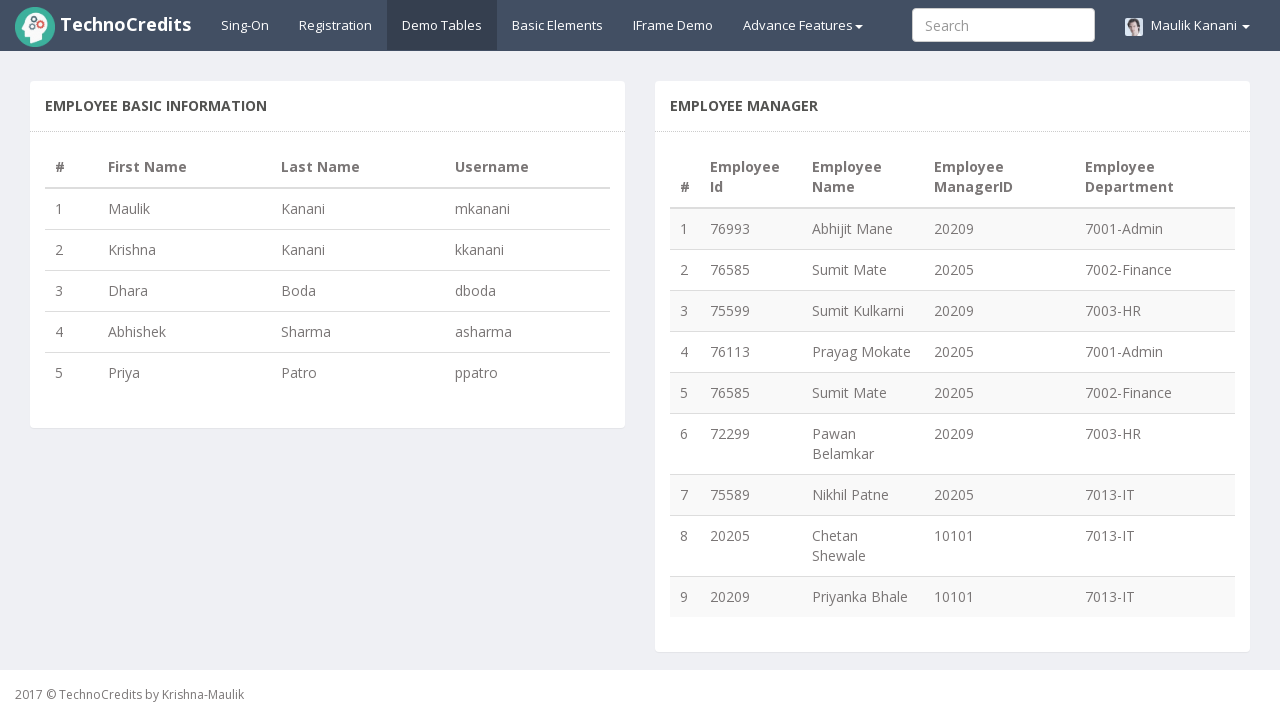

Added unique surname to set: Patro
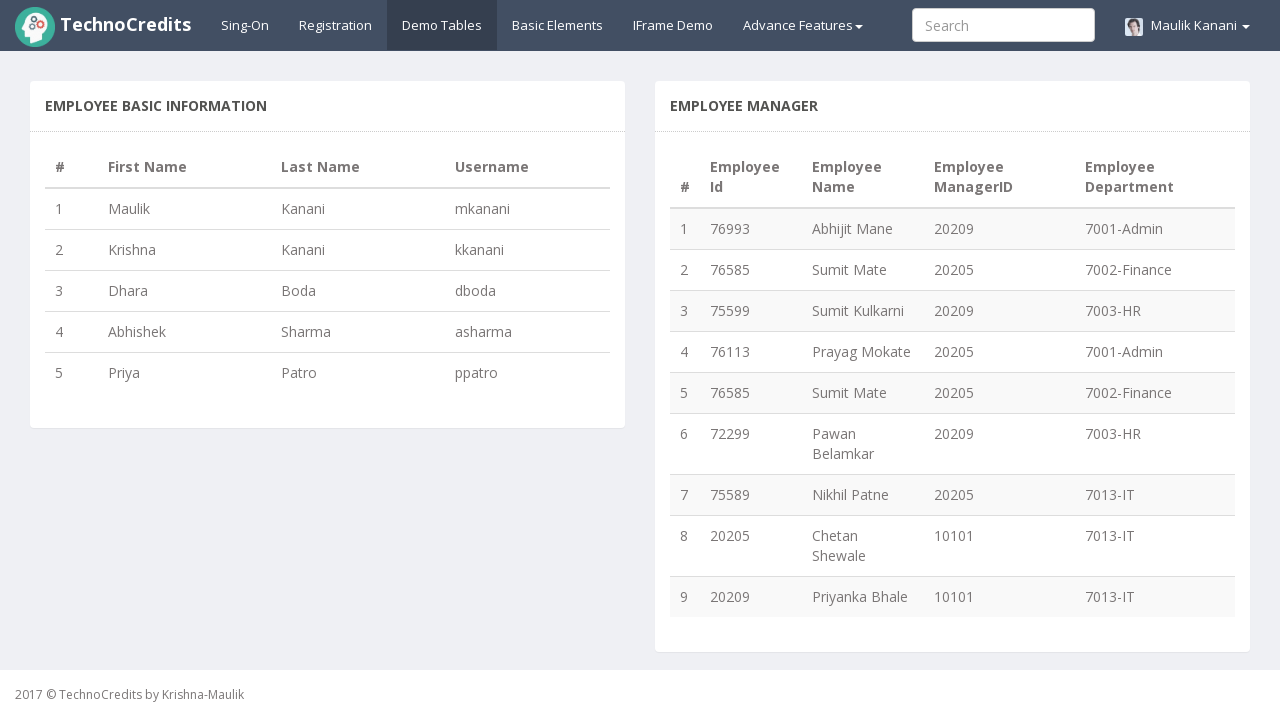

Completed analysis - found 4 unique surnames
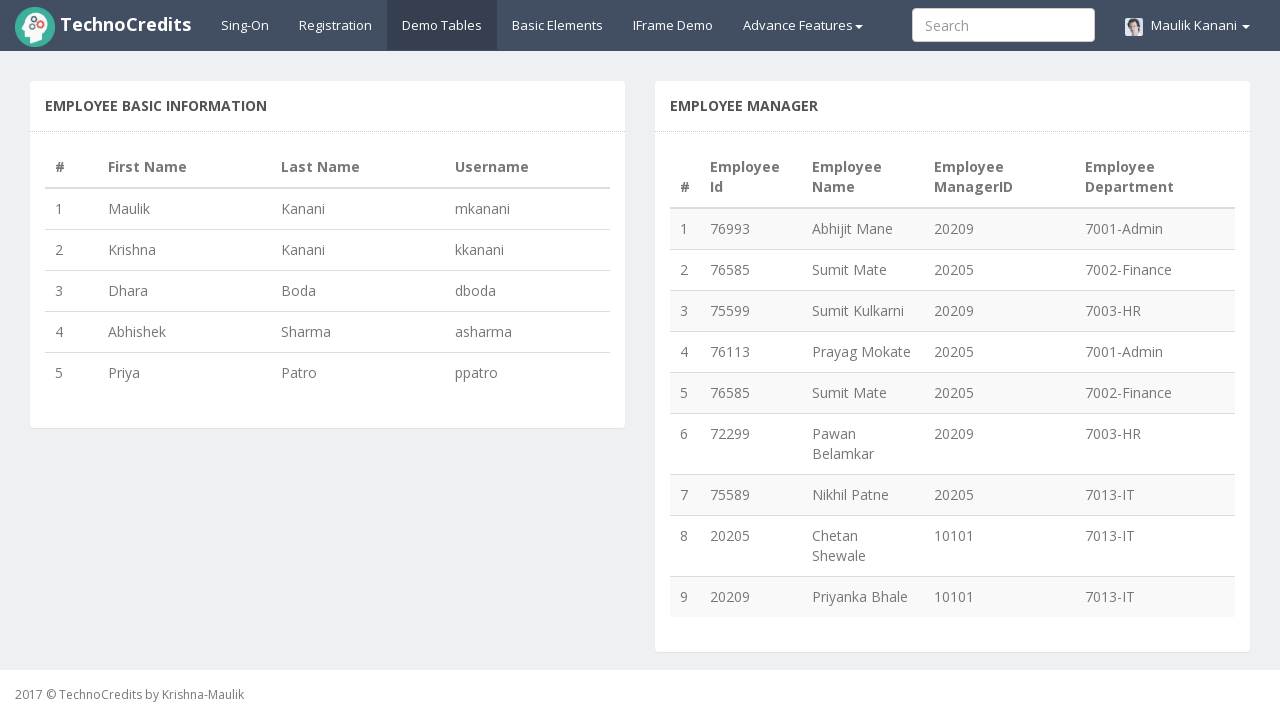

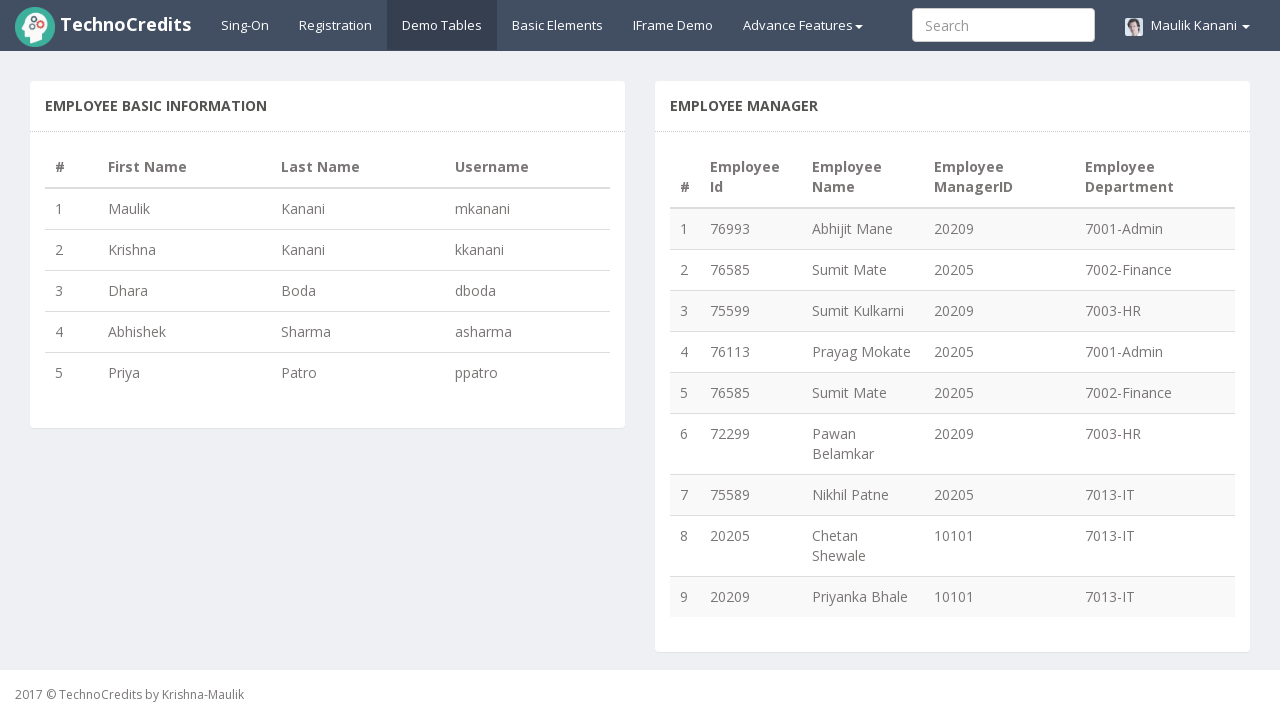